Tests adding a new todo item to a sample todo application by entering text in the input field and pressing Enter, then verifying the item was added to the list

Starting URL: https://lambdatest.github.io/sample-todo-app/

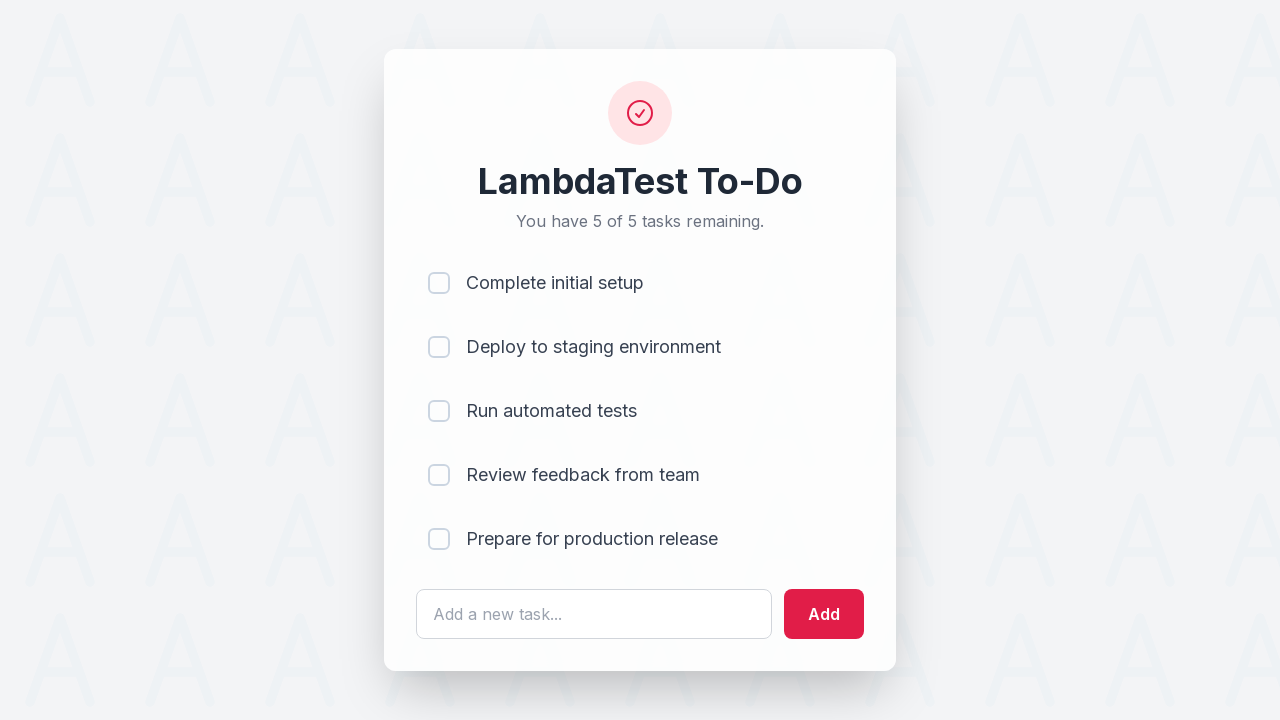

Filled todo input field with 'Learn Selenium' on #sampletodotext
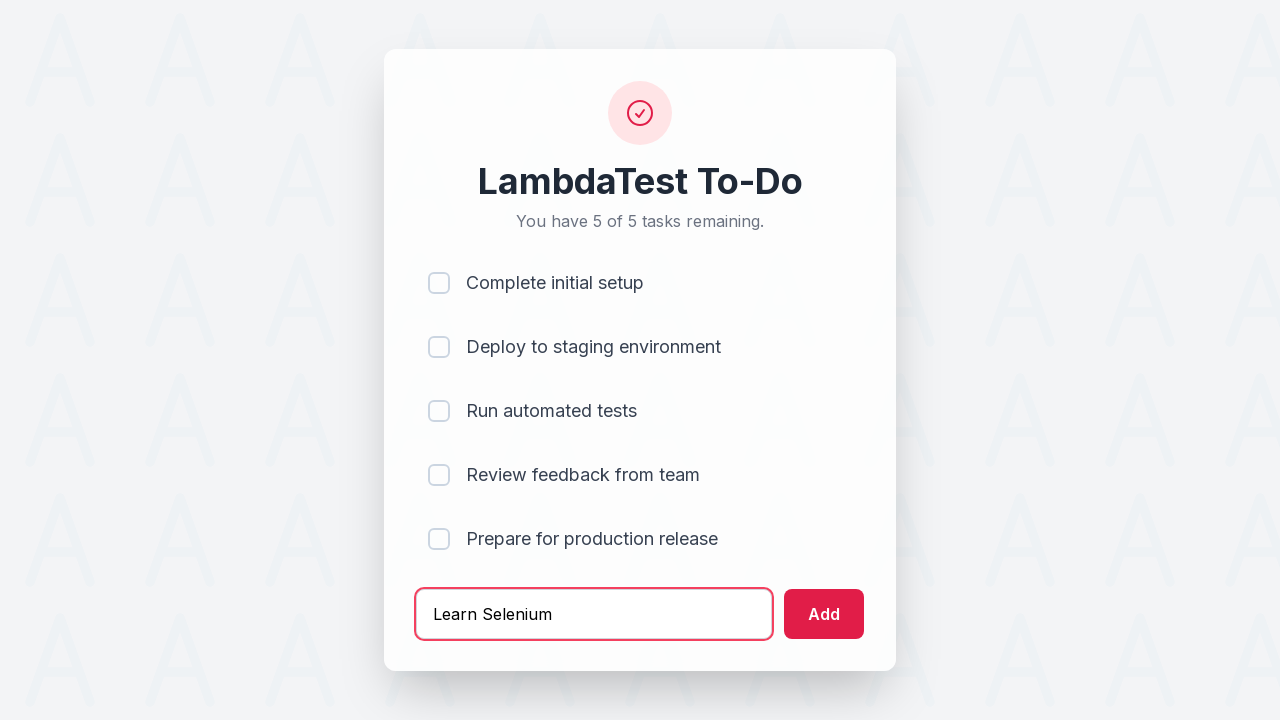

Pressed Enter to add the todo item on #sampletodotext
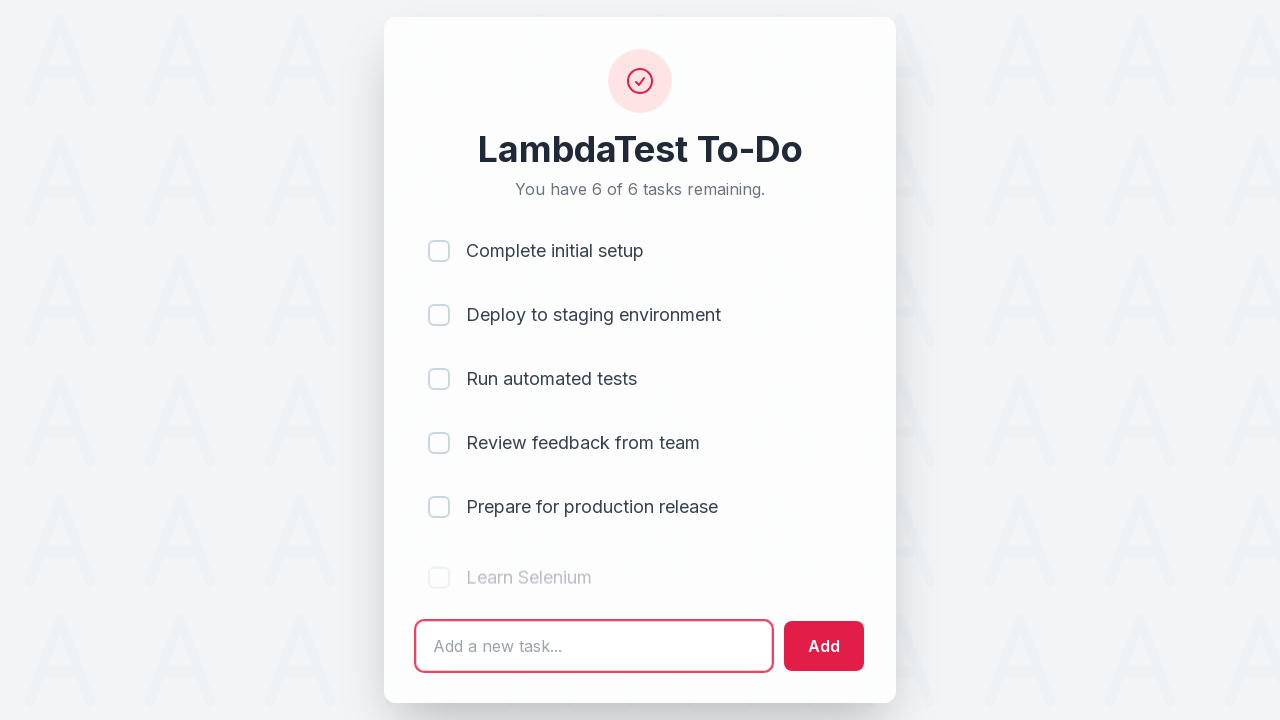

Verified the new todo item was added to the list
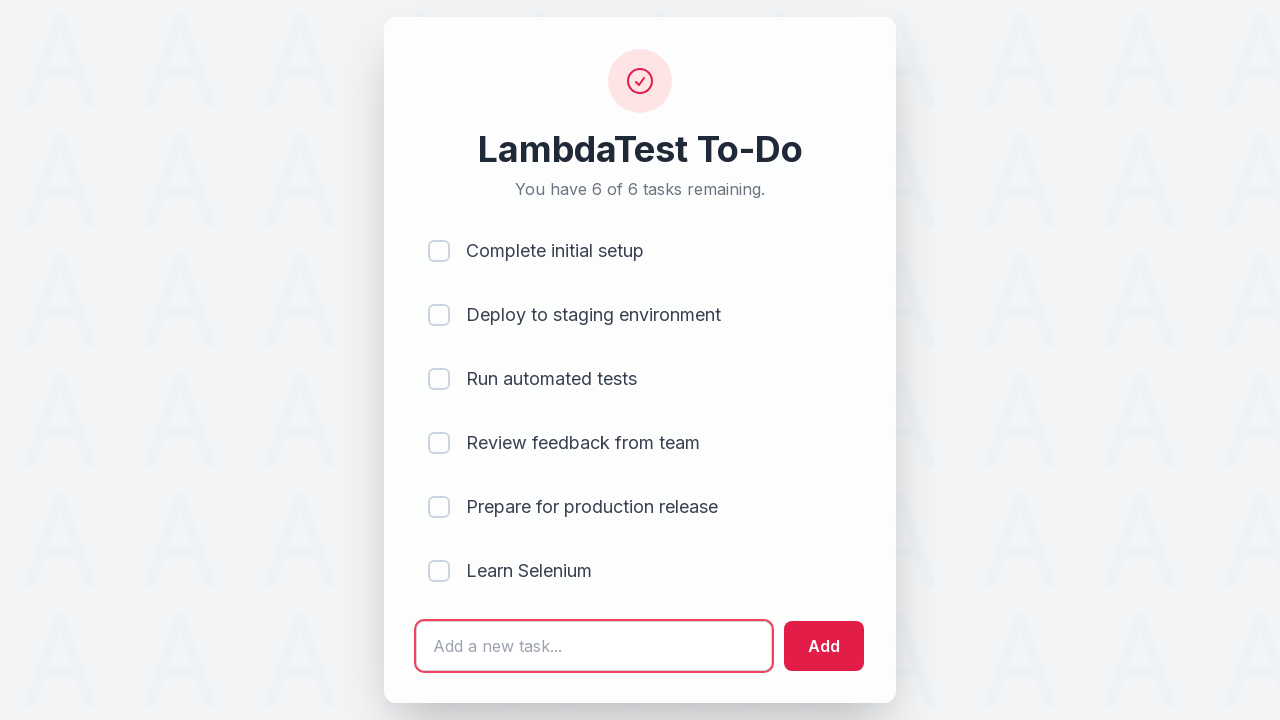

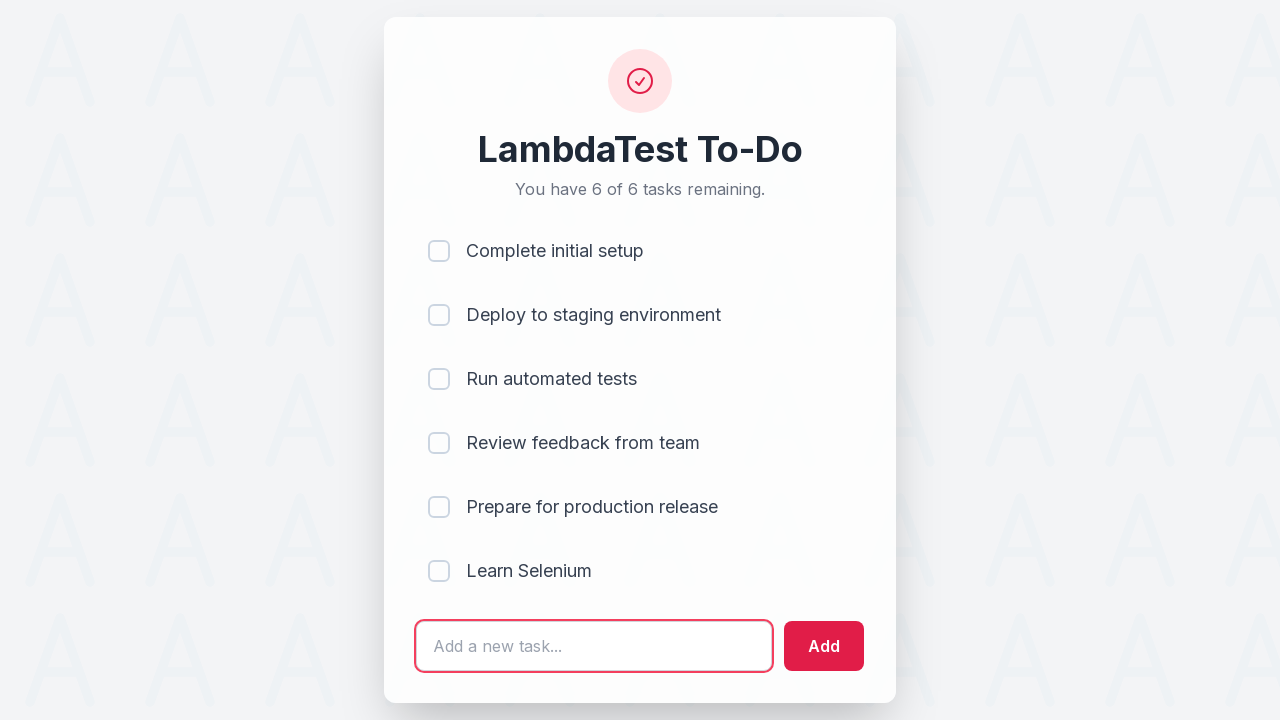